Tests sorting the Due column in descending order by clicking the column header twice and verifying the values are sorted correctly

Starting URL: http://the-internet.herokuapp.com/tables

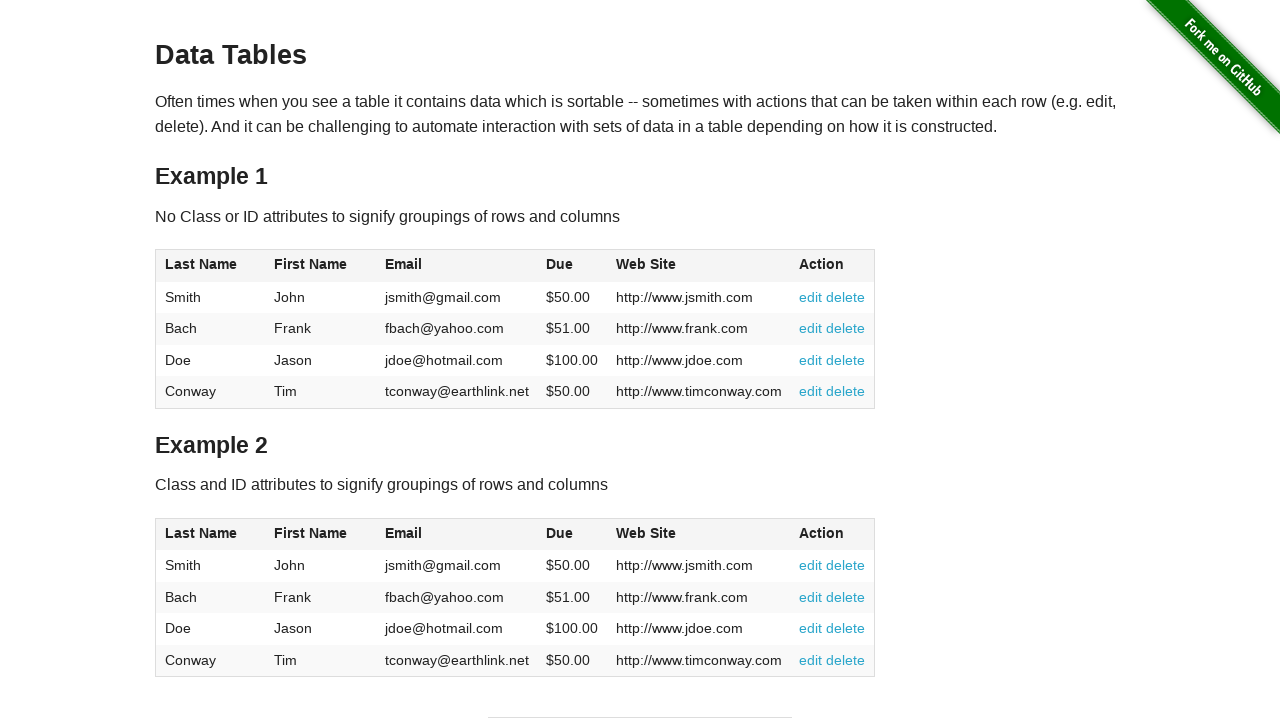

Clicked Due column header (first click) at (572, 266) on #table1 thead tr th:nth-of-type(4)
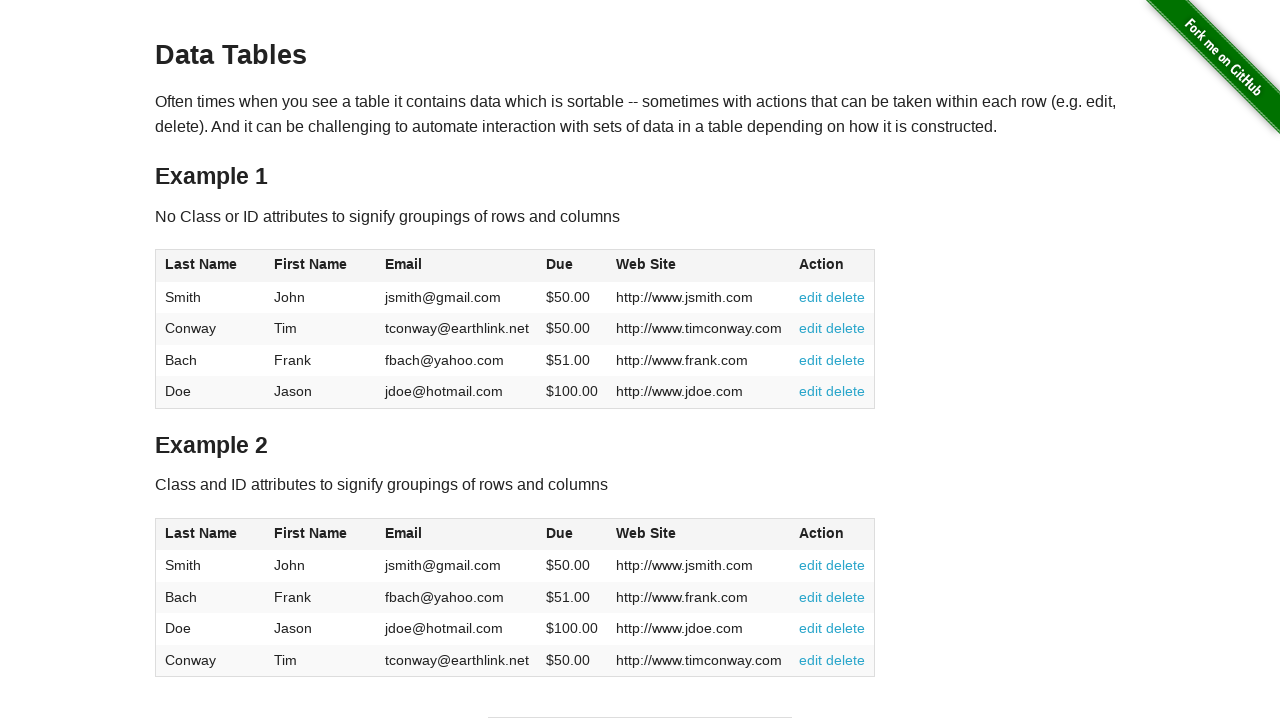

Clicked Due column header (second click) to sort descending at (572, 266) on #table1 thead tr th:nth-of-type(4)
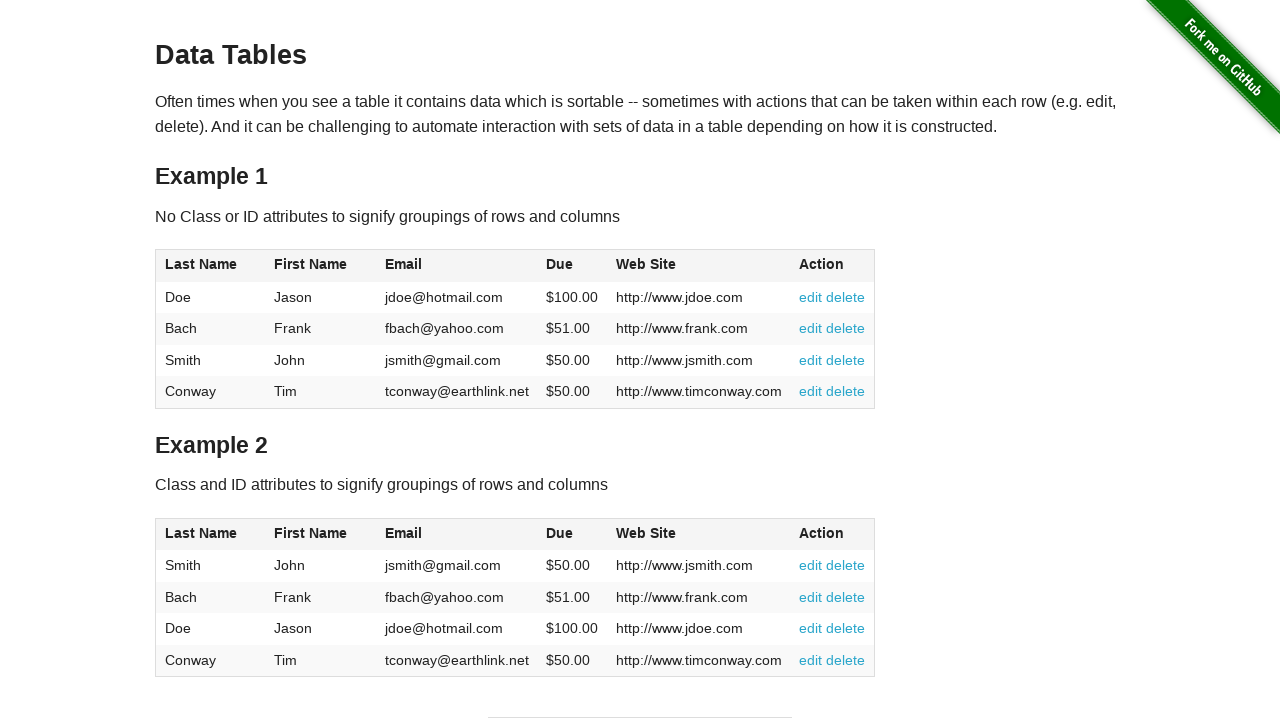

Table data loaded and Due column values are visible
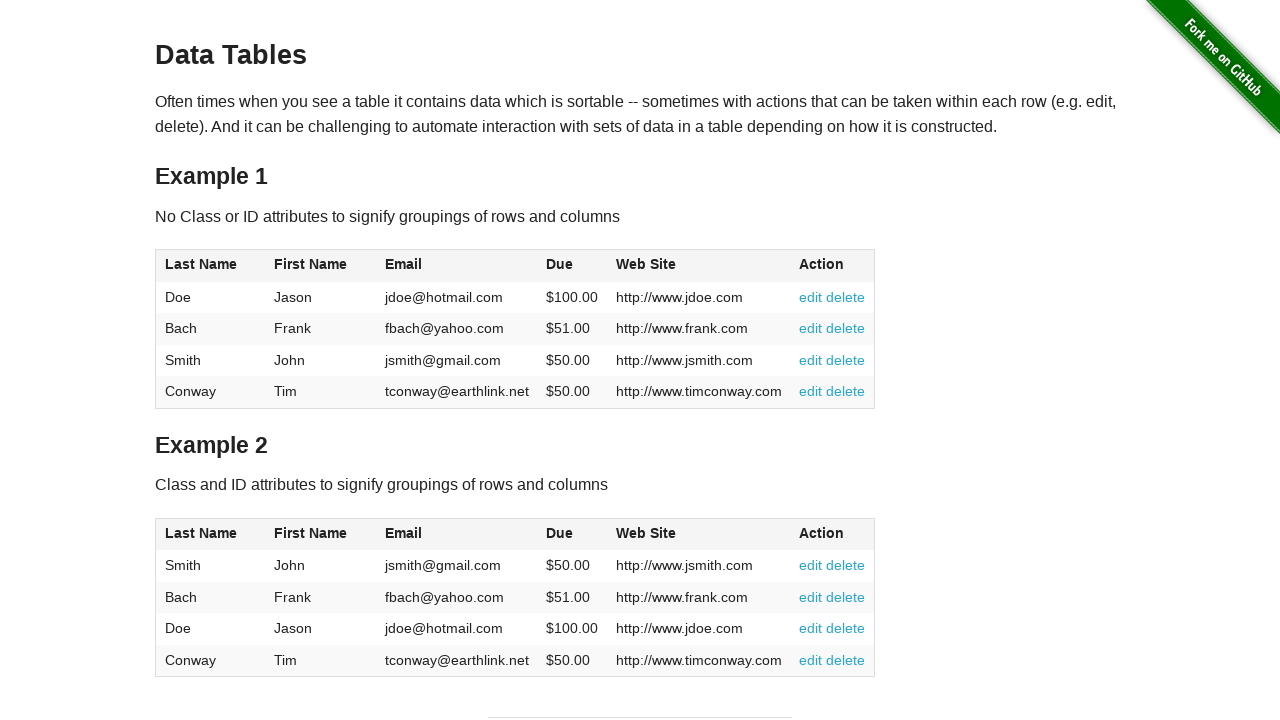

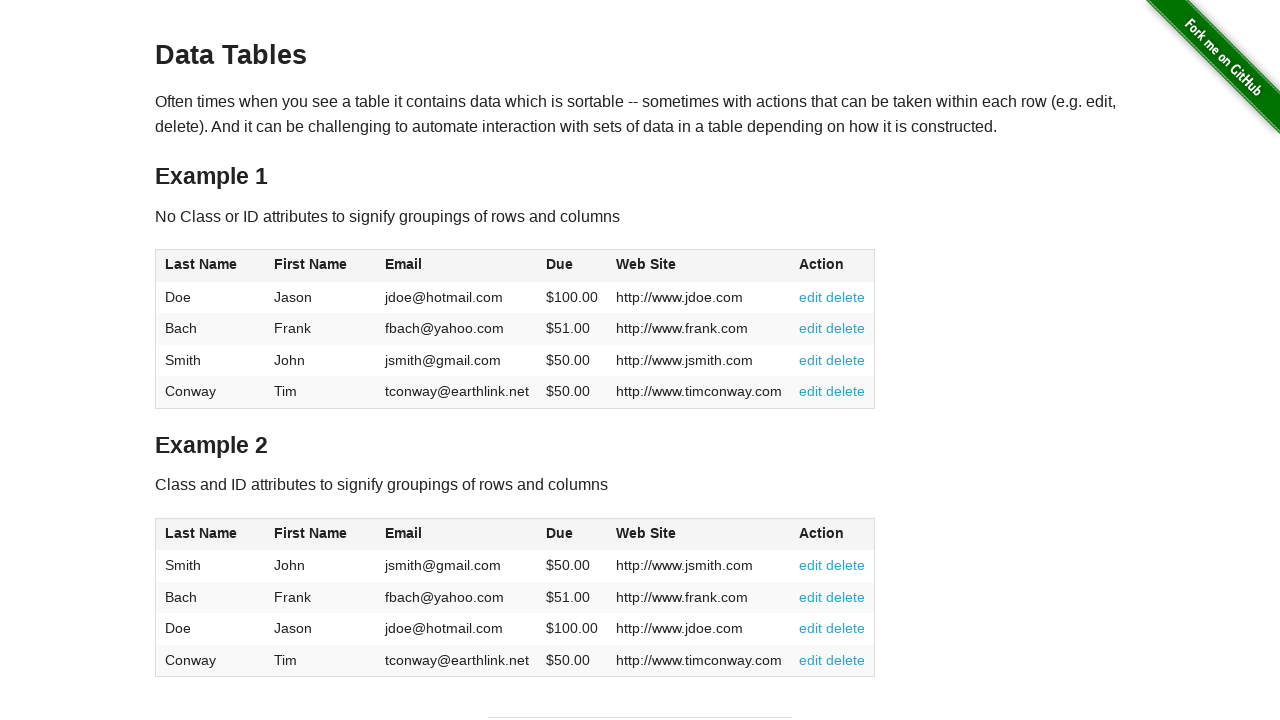